Tests marking all items as completed using the toggle-all checkbox

Starting URL: https://demo.playwright.dev/todomvc

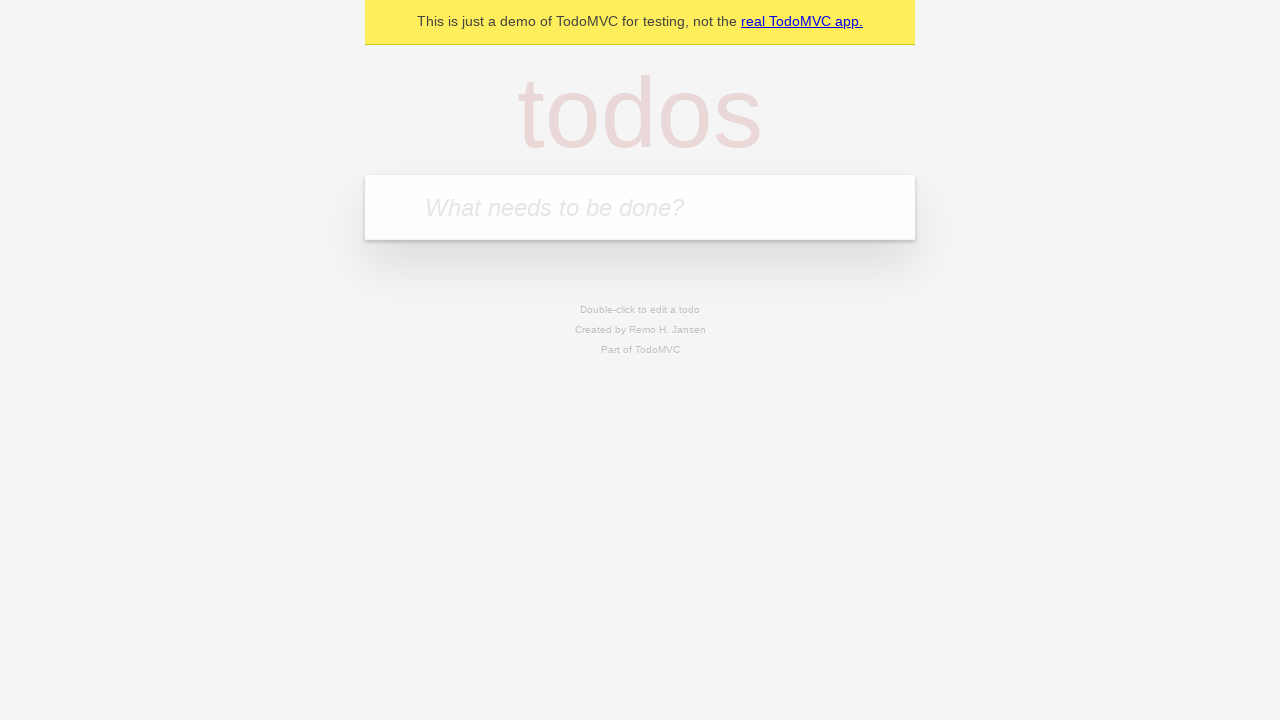

Filled todo input with 'buy some cheese' on internal:attr=[placeholder="What needs to be done?"i]
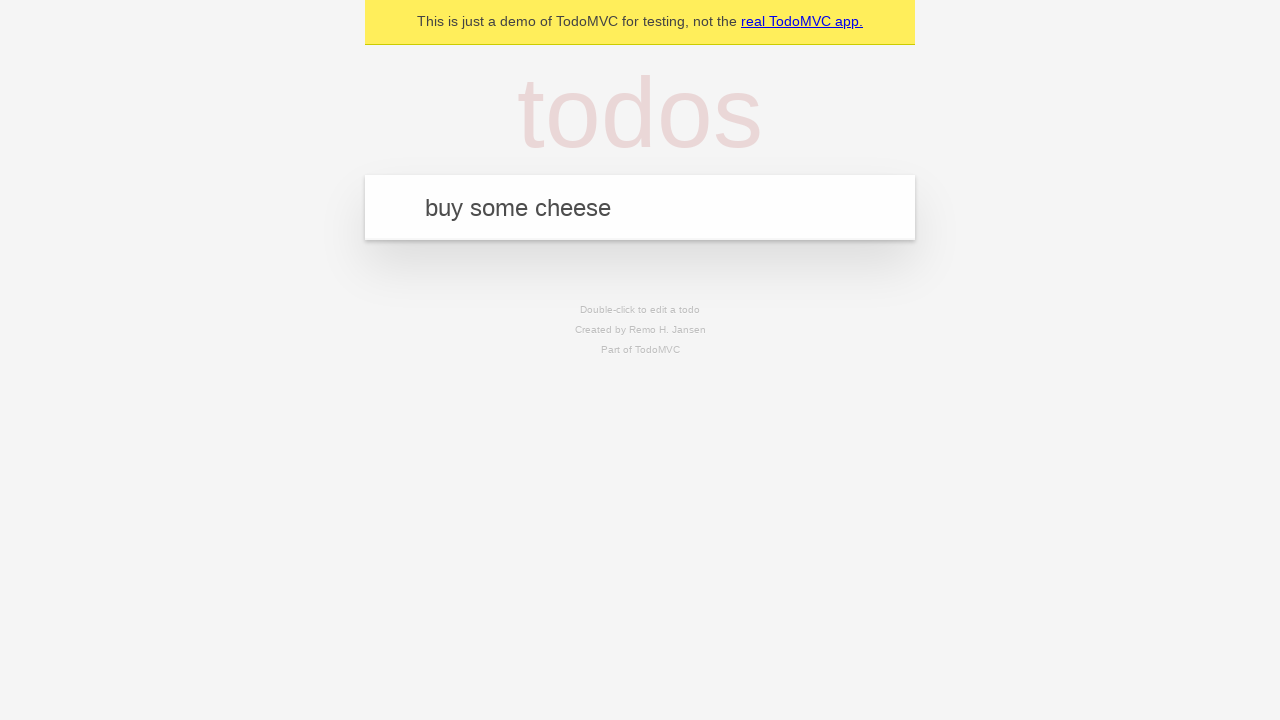

Pressed Enter to add first todo on internal:attr=[placeholder="What needs to be done?"i]
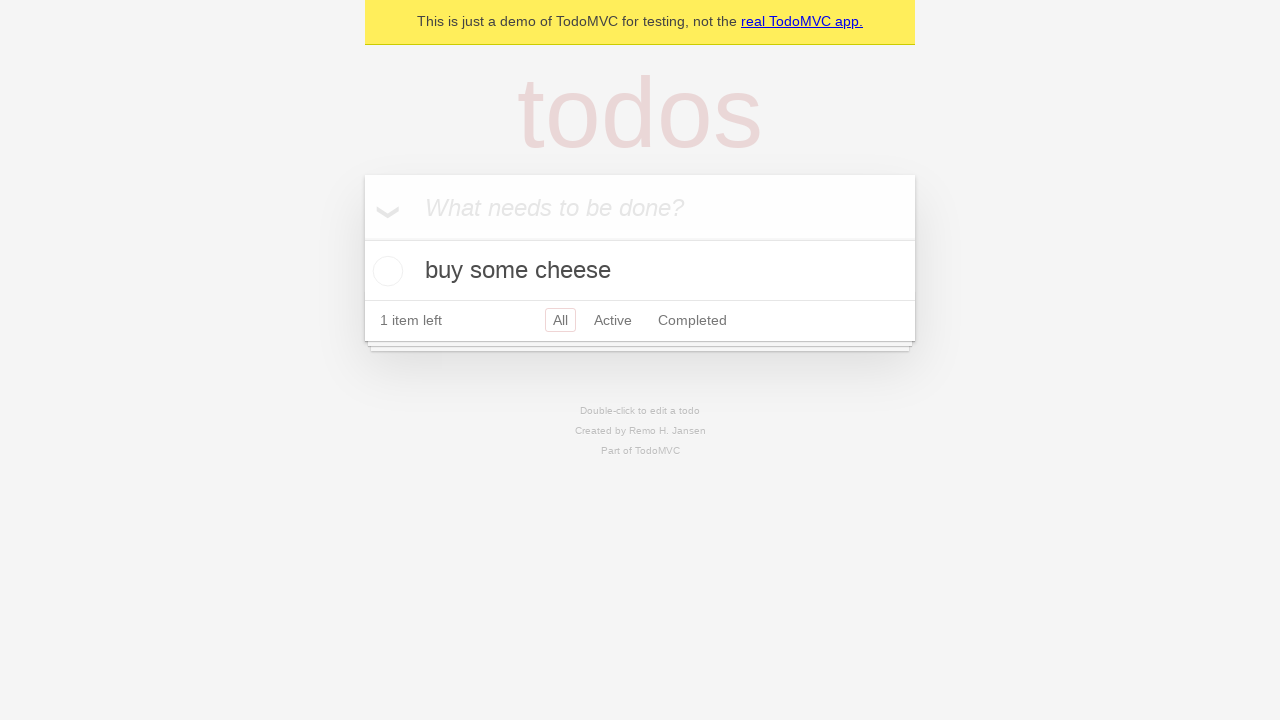

Filled todo input with 'feed the cat' on internal:attr=[placeholder="What needs to be done?"i]
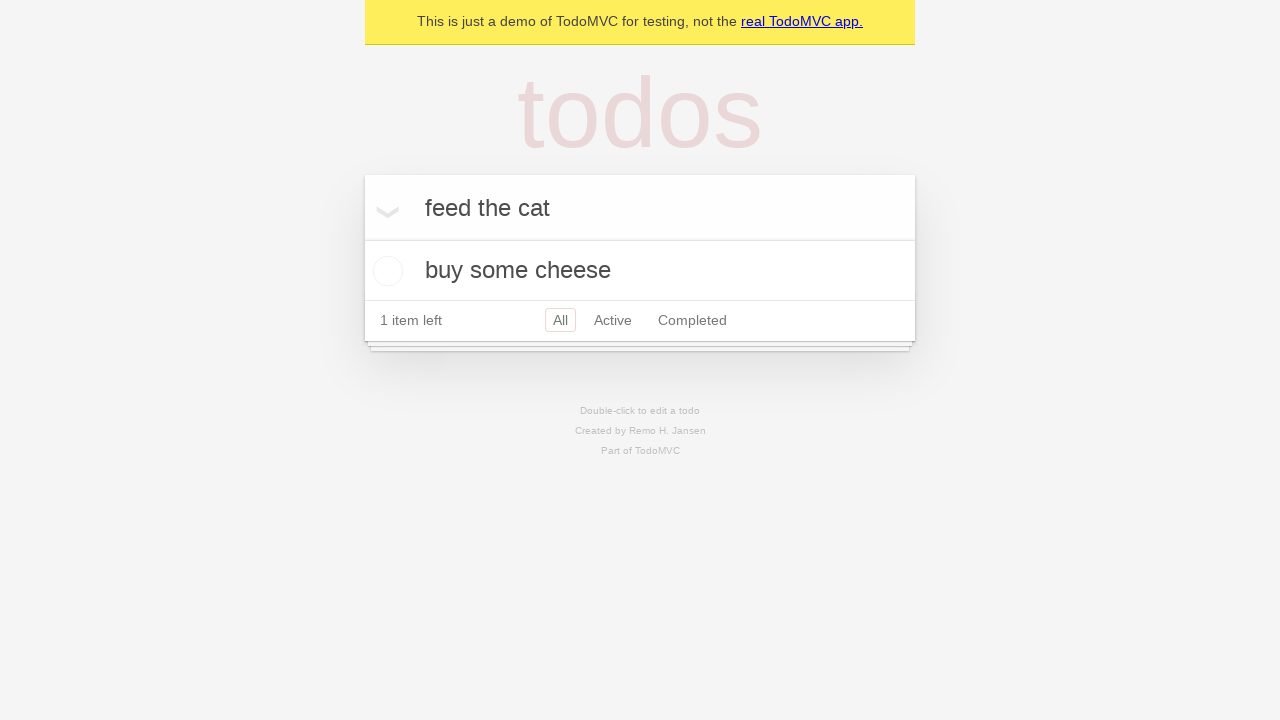

Pressed Enter to add second todo on internal:attr=[placeholder="What needs to be done?"i]
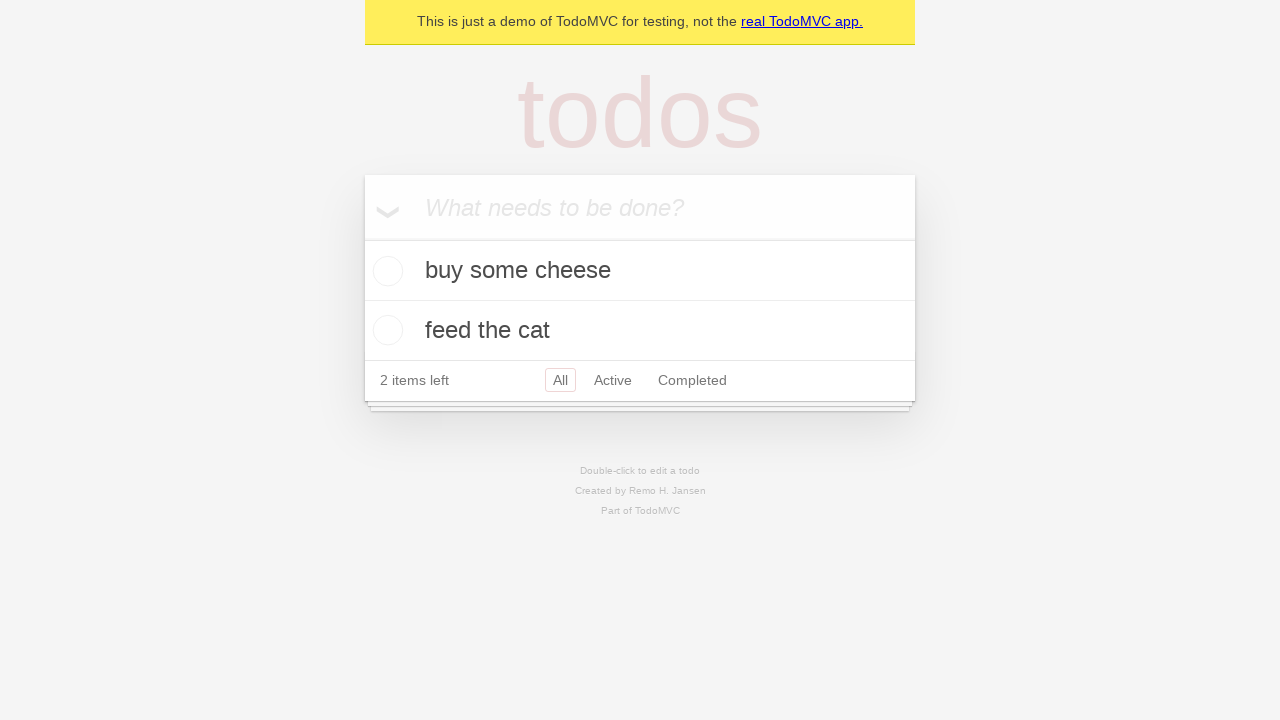

Filled todo input with 'book a doctors appointment' on internal:attr=[placeholder="What needs to be done?"i]
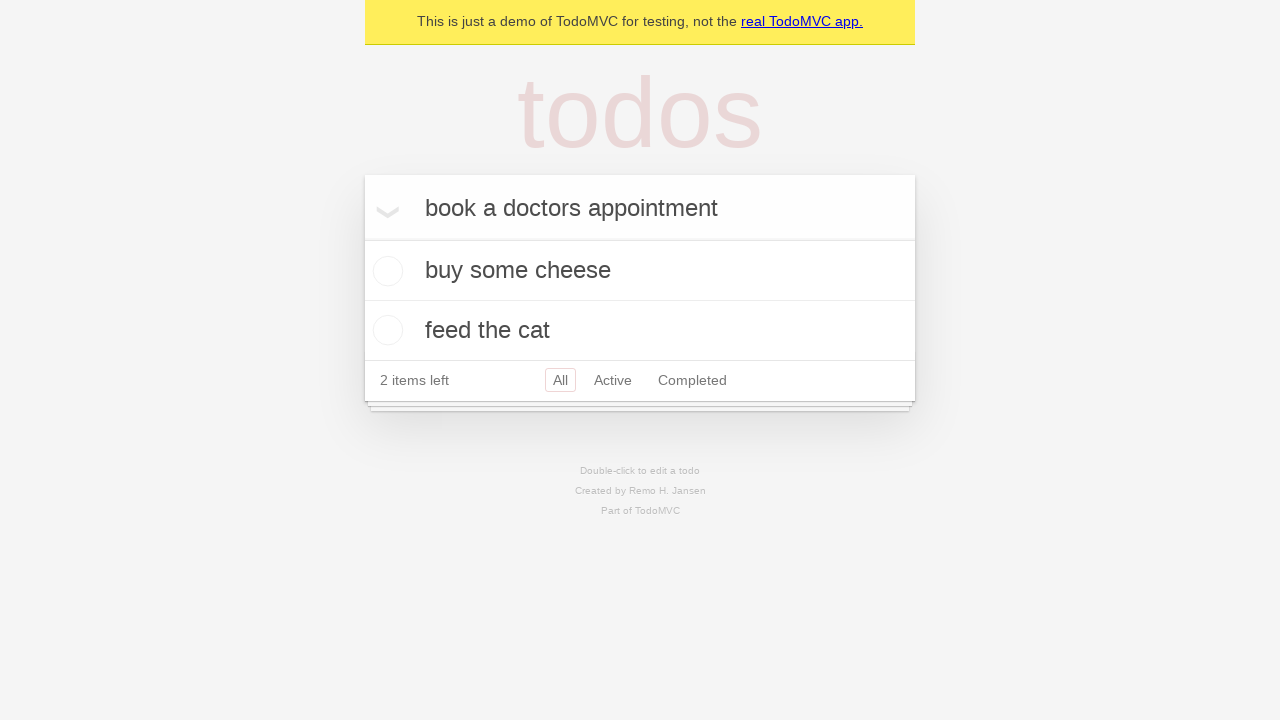

Pressed Enter to add third todo on internal:attr=[placeholder="What needs to be done?"i]
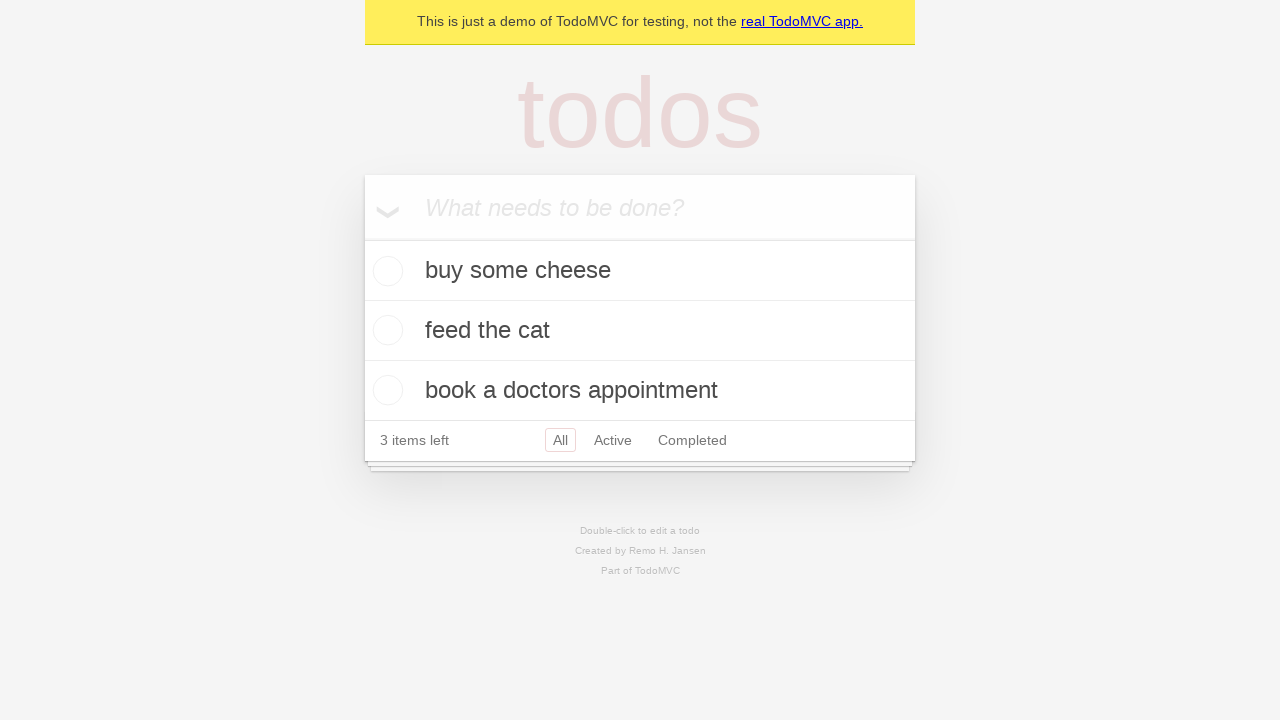

Checked the 'Mark all as complete' toggle at (362, 238) on internal:label="Mark all as complete"i
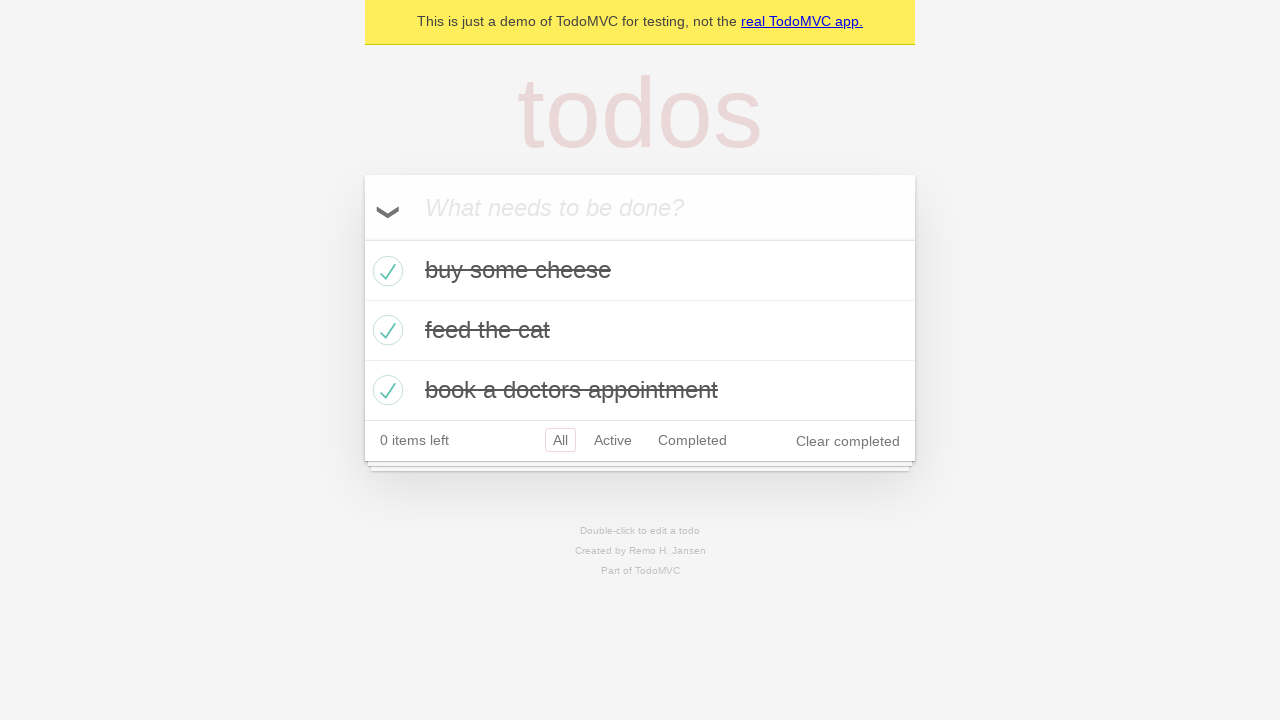

Verified all todos are marked as completed
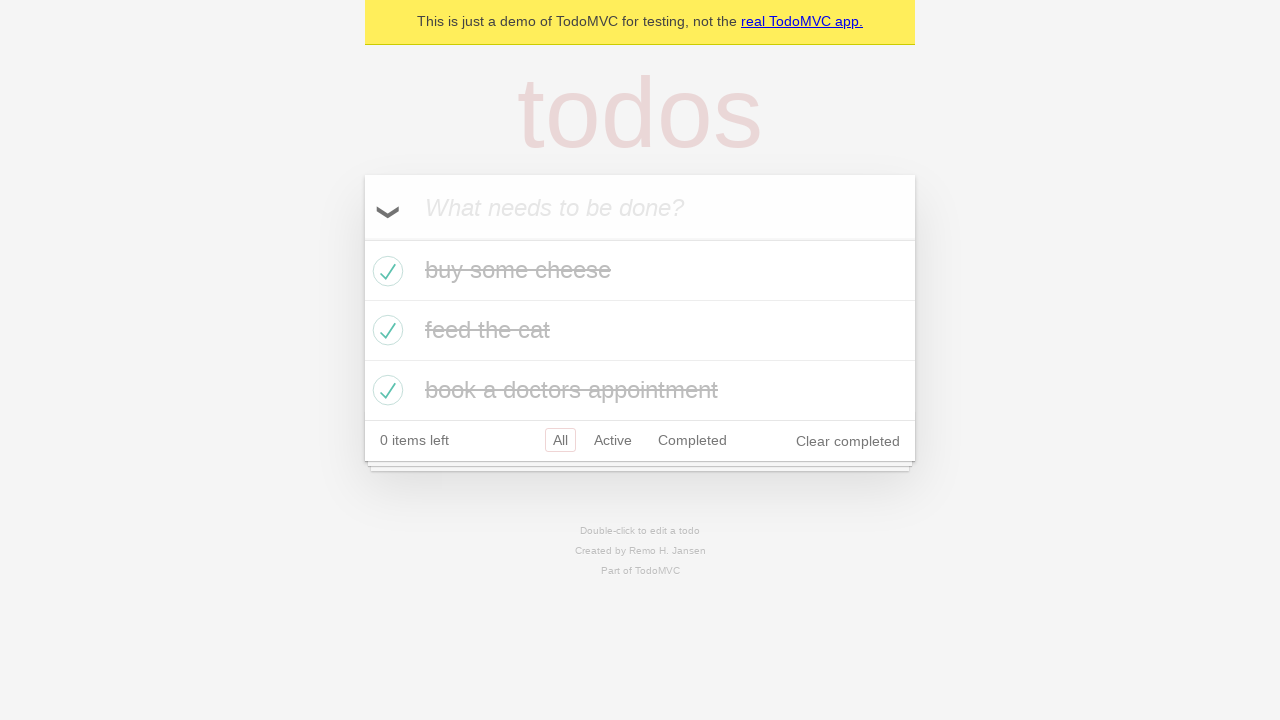

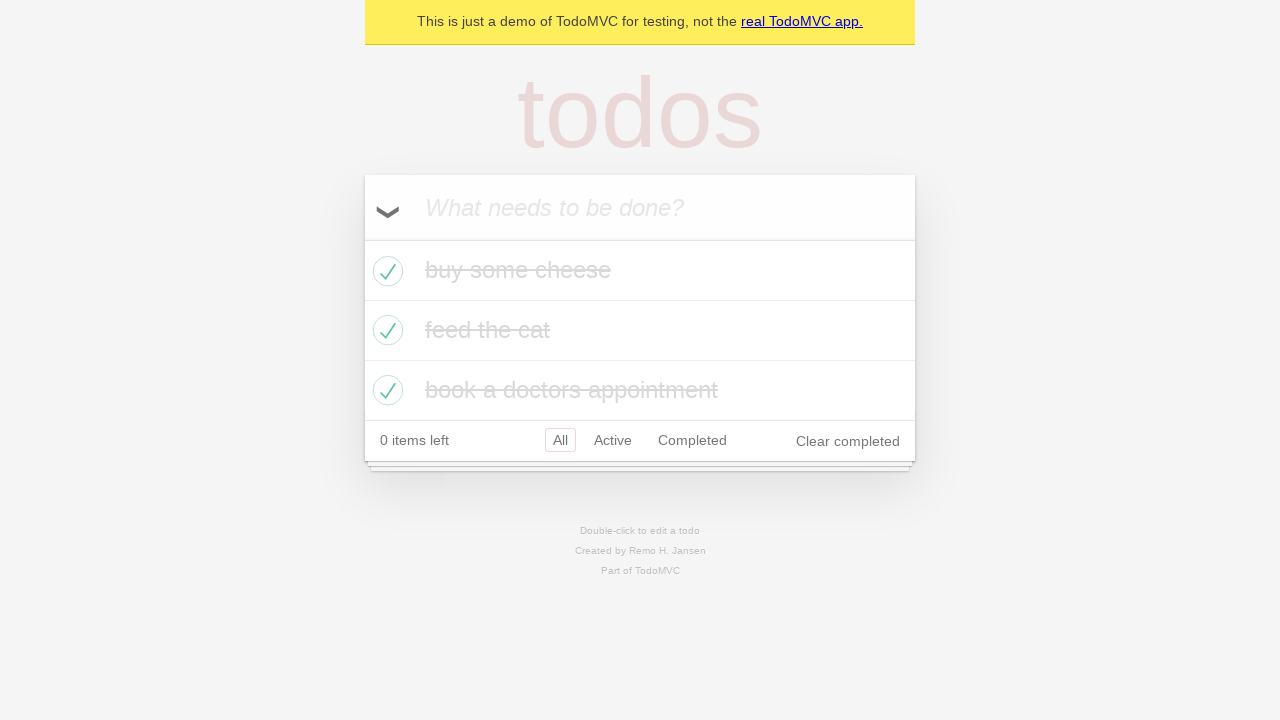